Tests multiple window handling by clicking a link that opens a new window, then switching between the original and new window to verify page titles

Starting URL: https://the-internet.herokuapp.com/windows

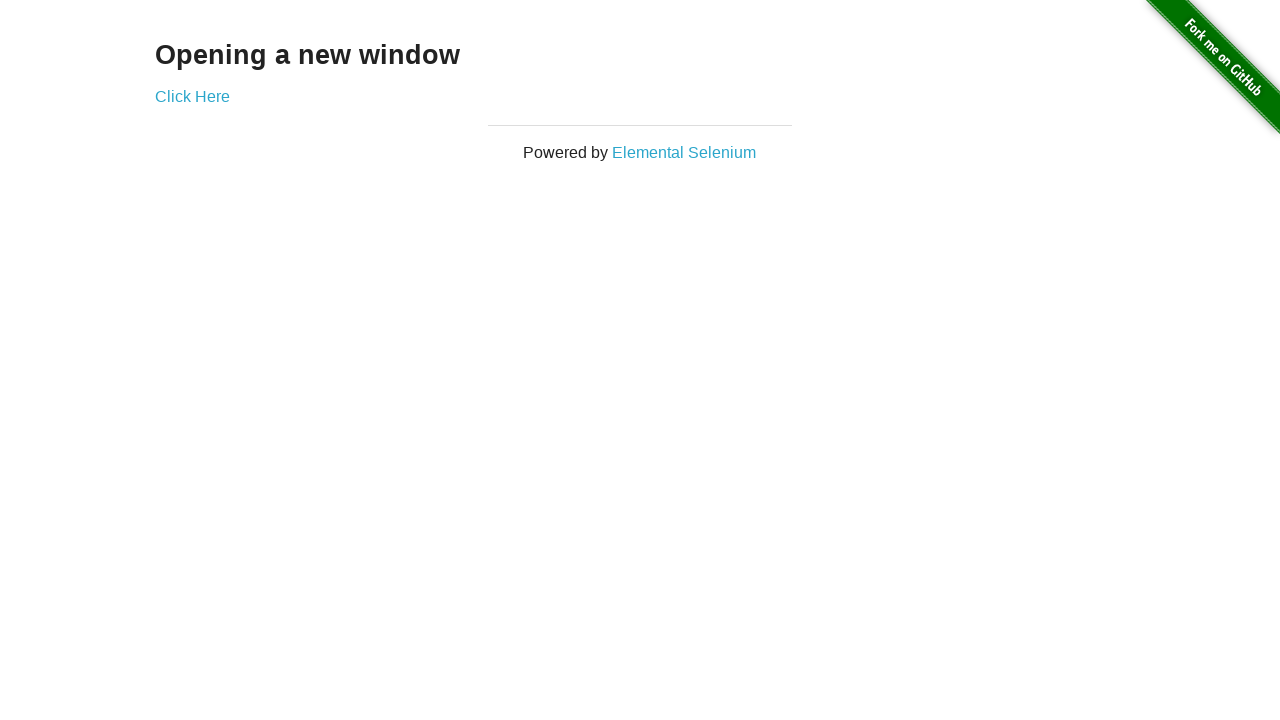

Clicked link that opens a new window at (192, 96) on .example a
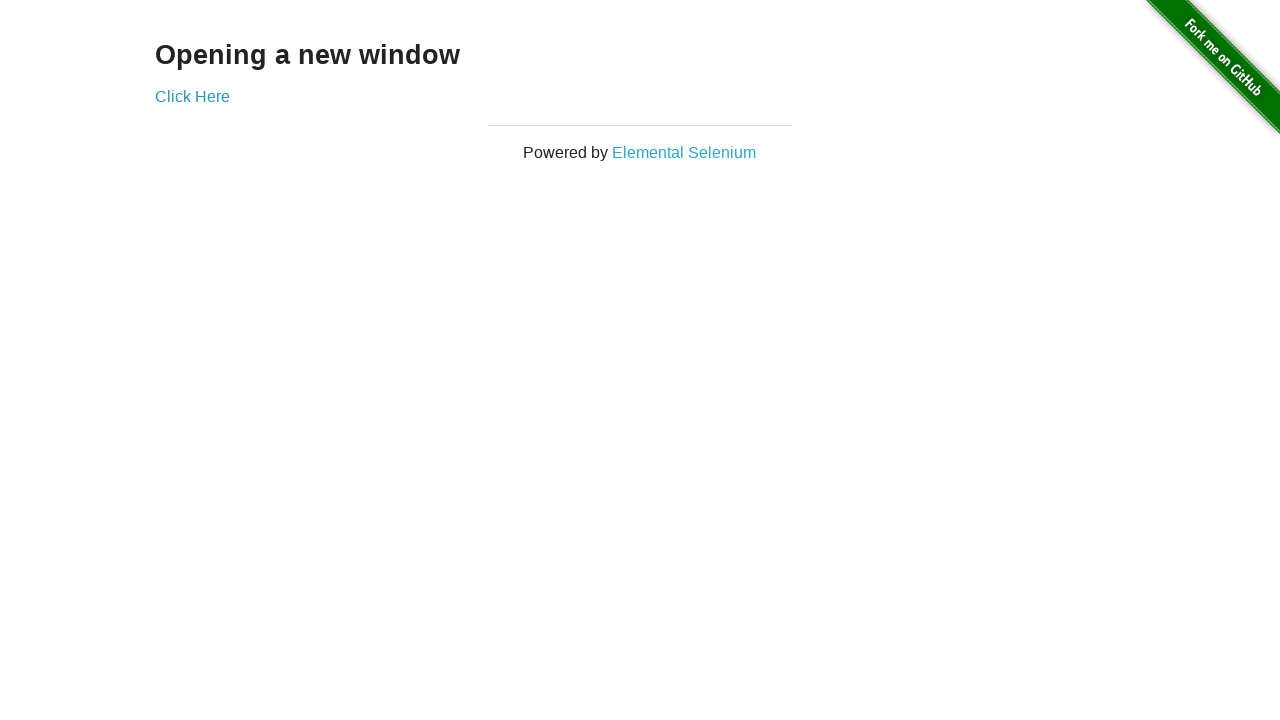

New window opened and captured
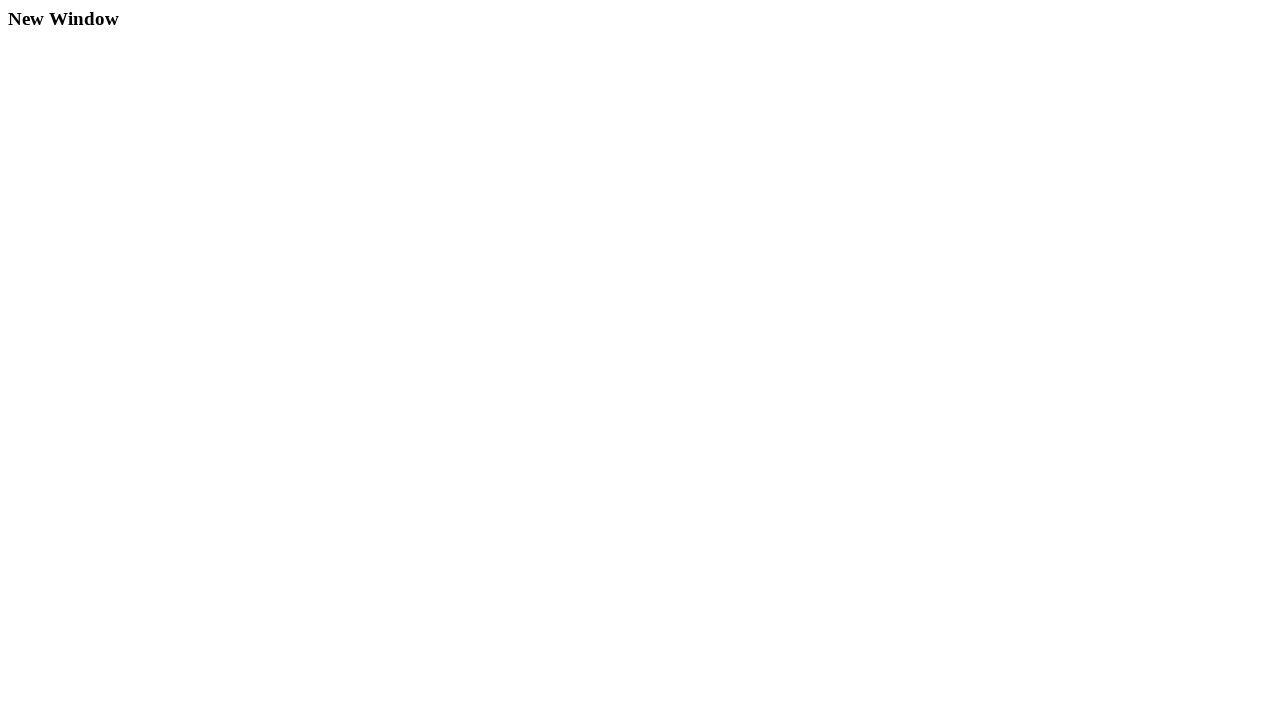

Verified original window title is 'The Internet'
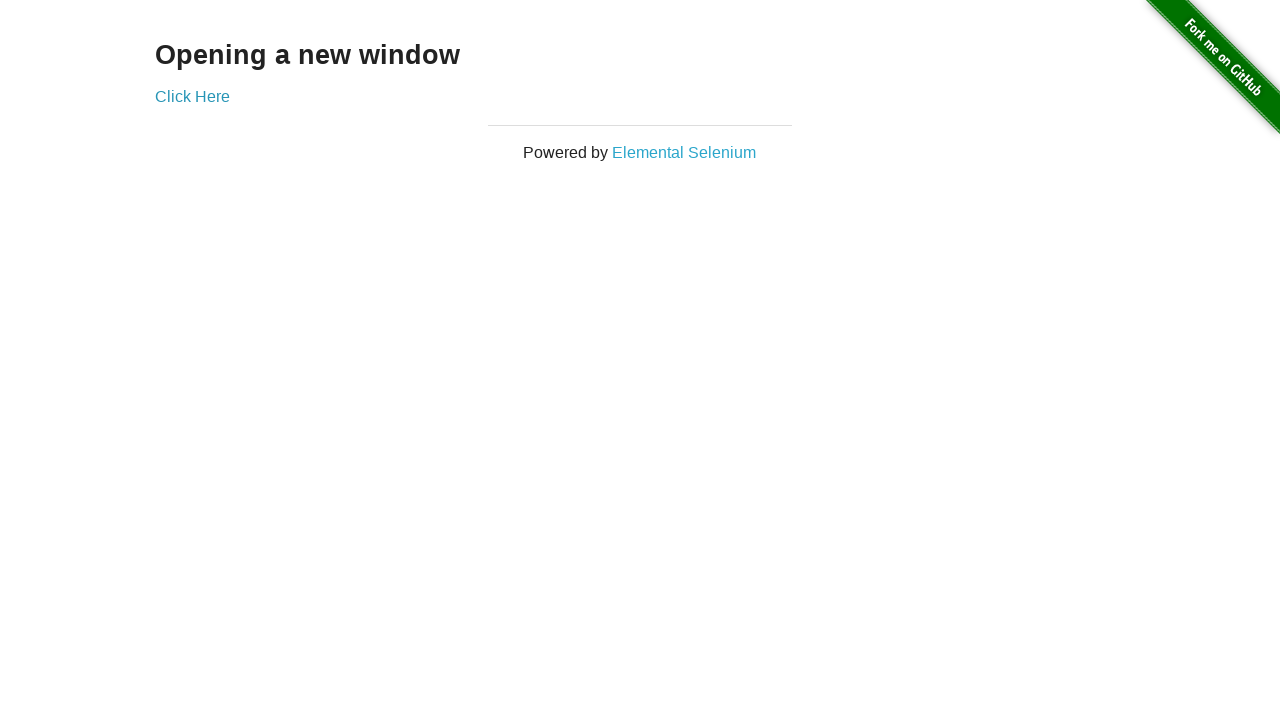

New page finished loading
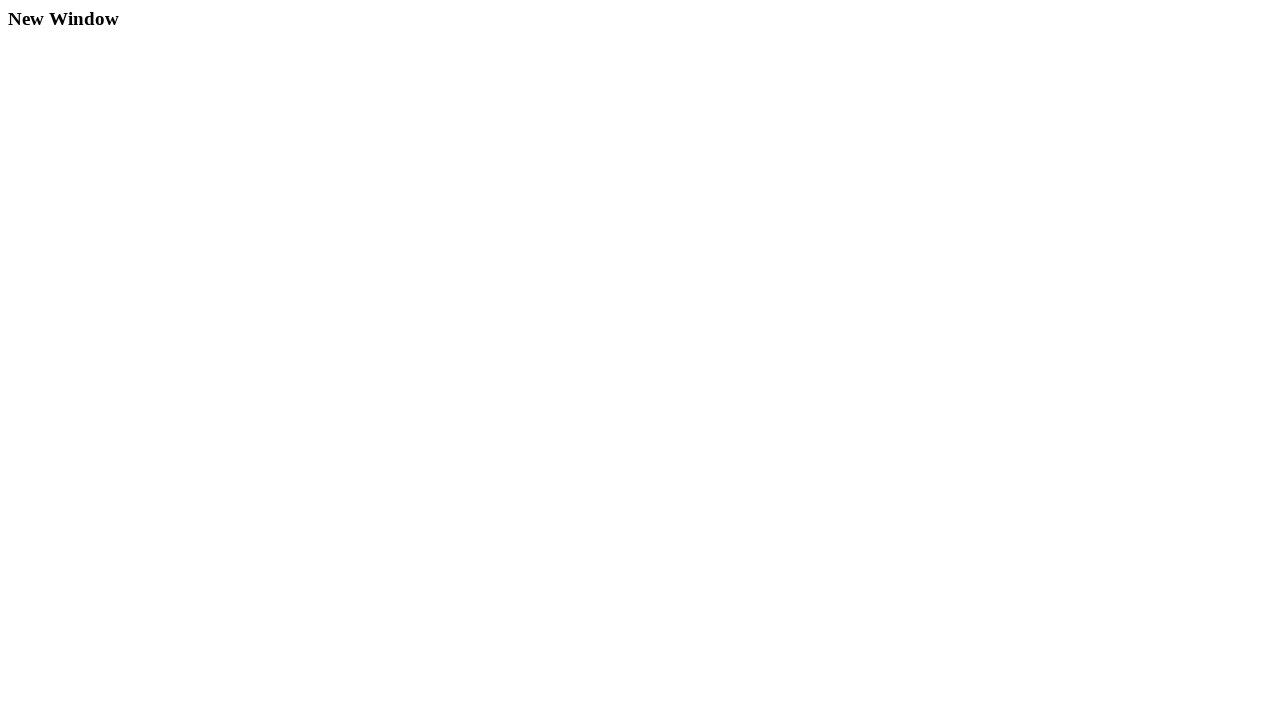

Verified new window title is 'New Window'
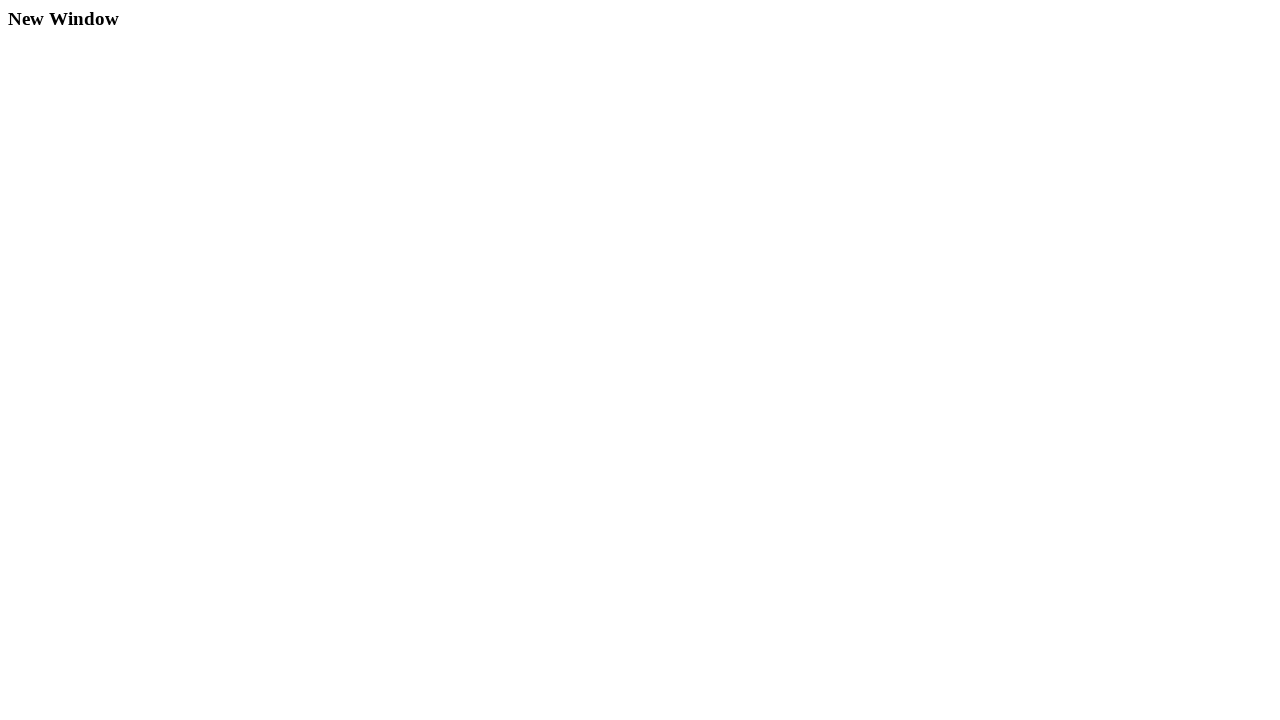

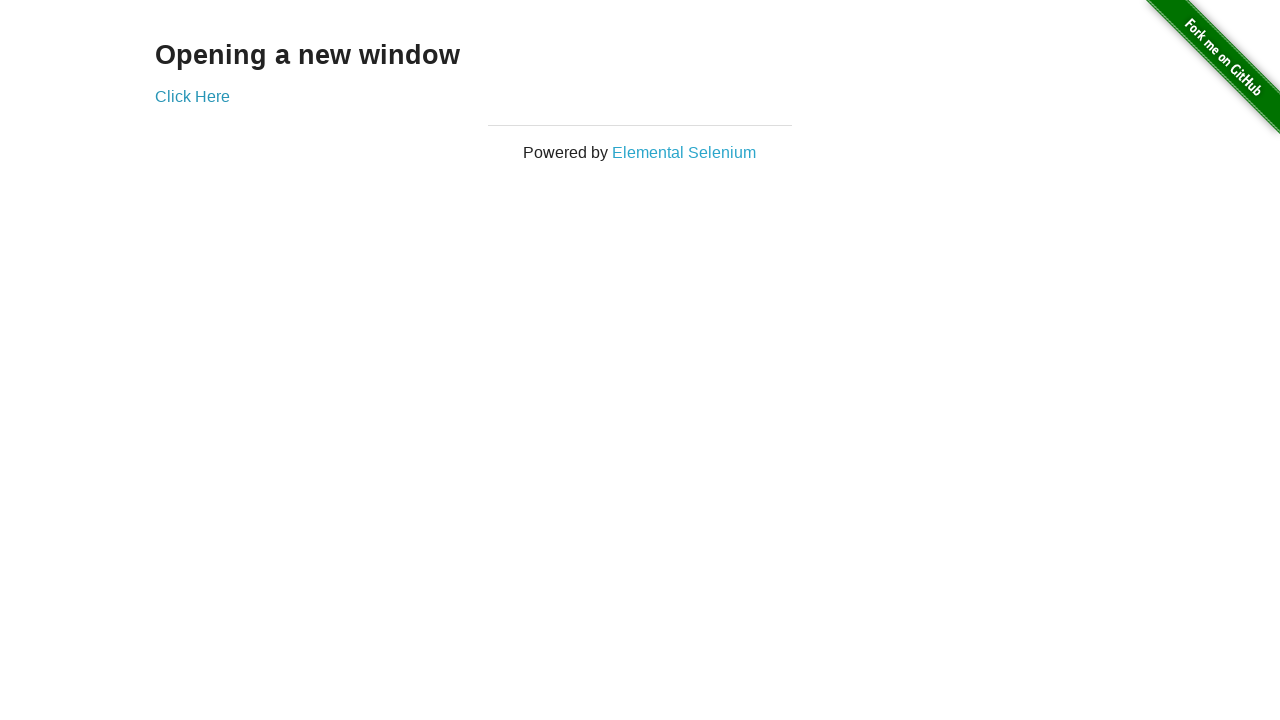